Tests the HIGHLIGHTS section by clicking through tabs for Computational, Technology, and R&D Publications

Starting URL: https://colab.humanbrain.in/

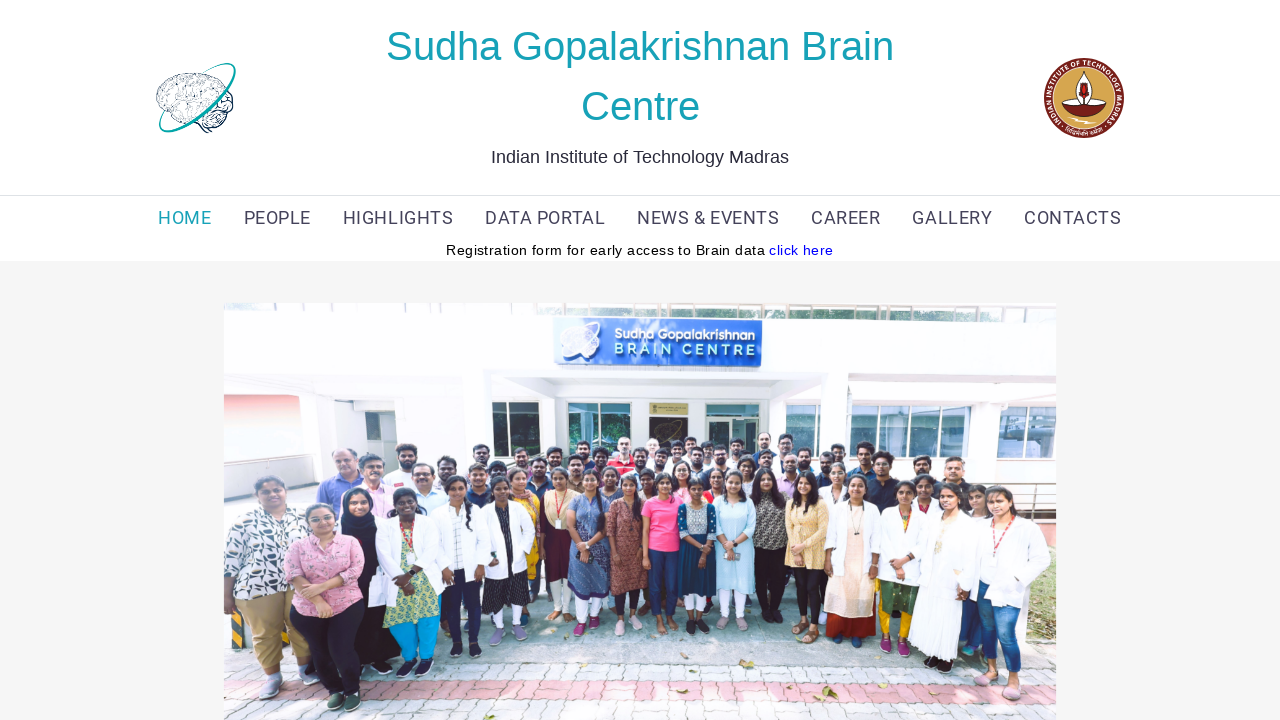

Clicked HIGHLIGHTS navigation link at (398, 218) on xpath=(//a[text()='HIGHLIGHTS'])[1]
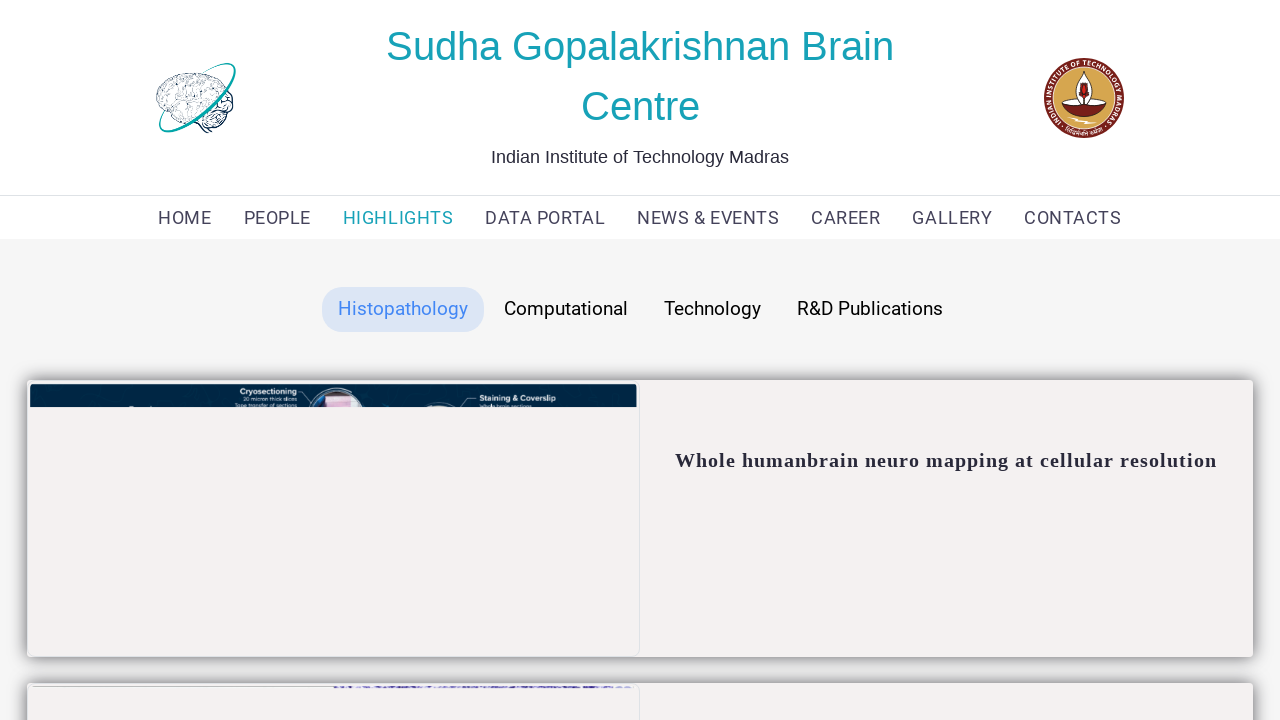

Waited 1000ms for HIGHLIGHTS section to load
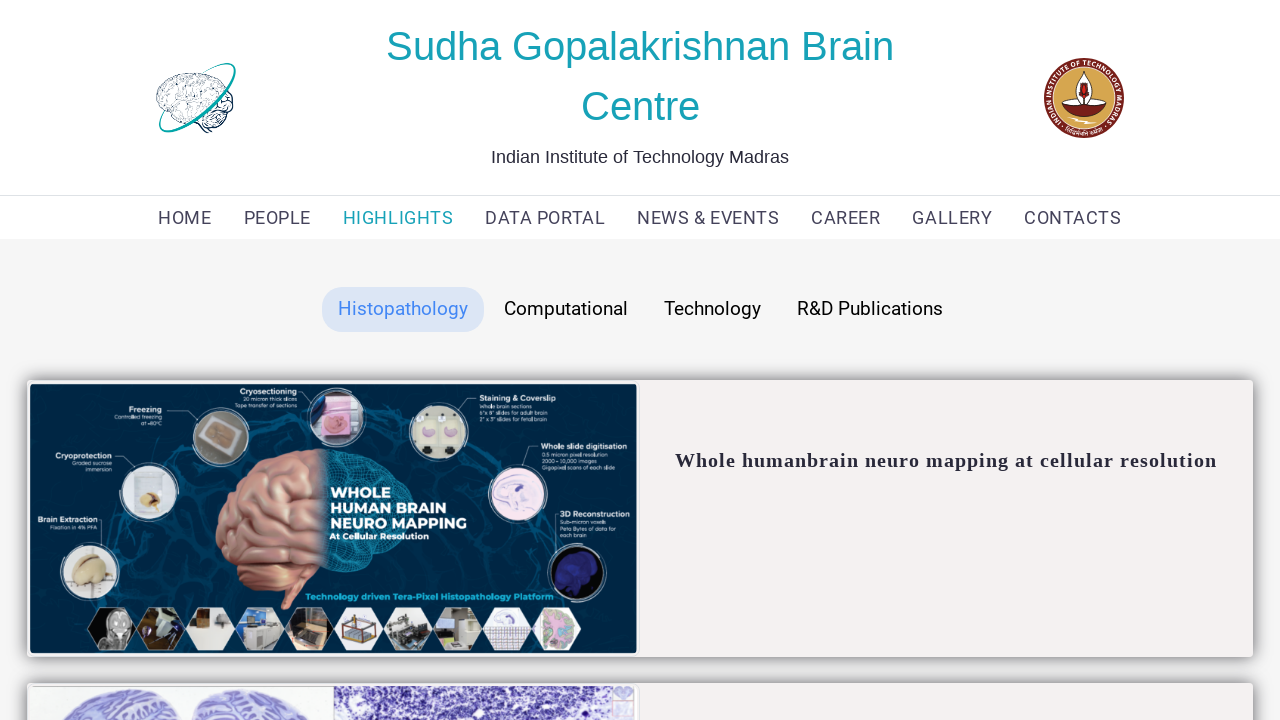

Clicked the active tab at (402, 309) on button.tablinks.active
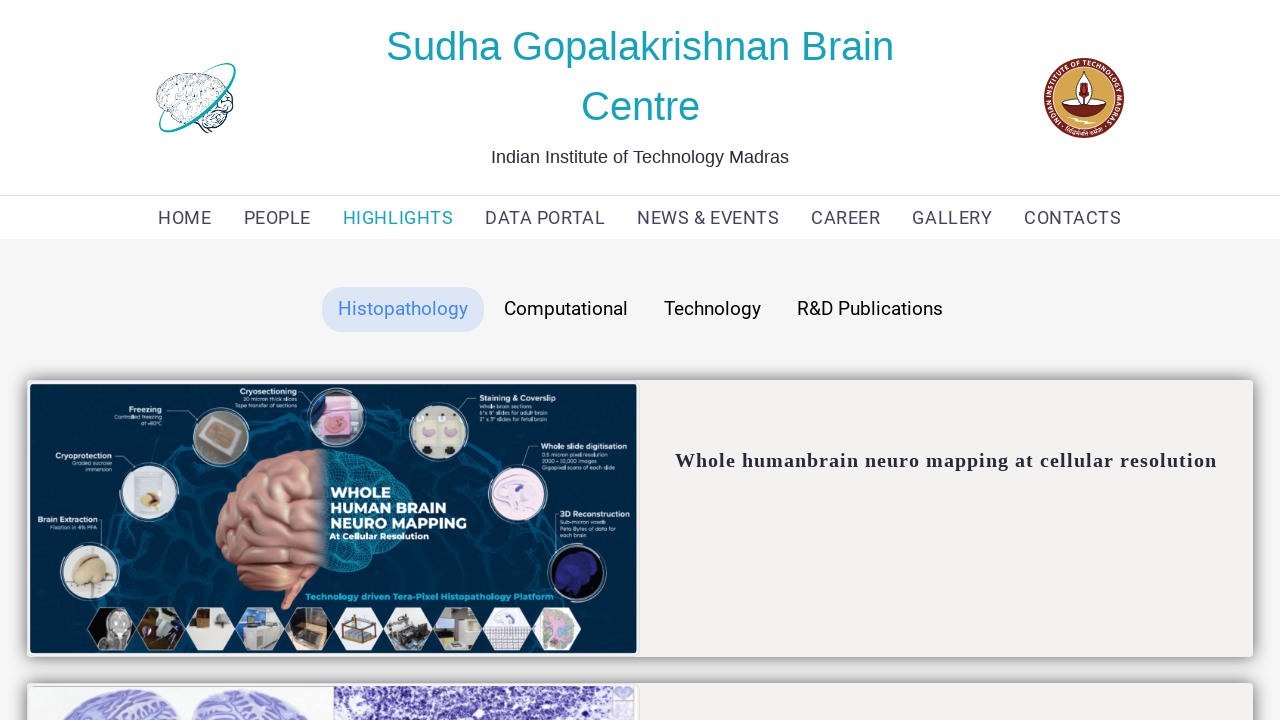

Waited 500ms for tab to activate
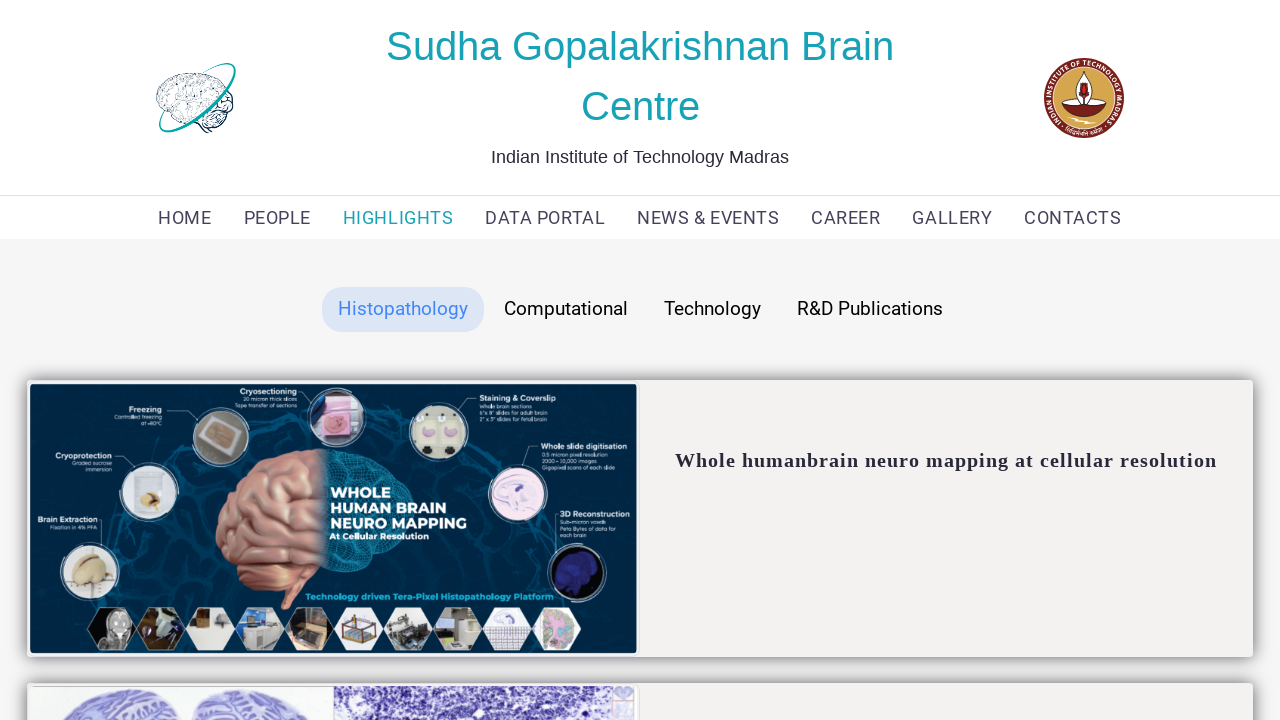

Clicked Computational tab at (566, 309) on button:has-text('Computational')
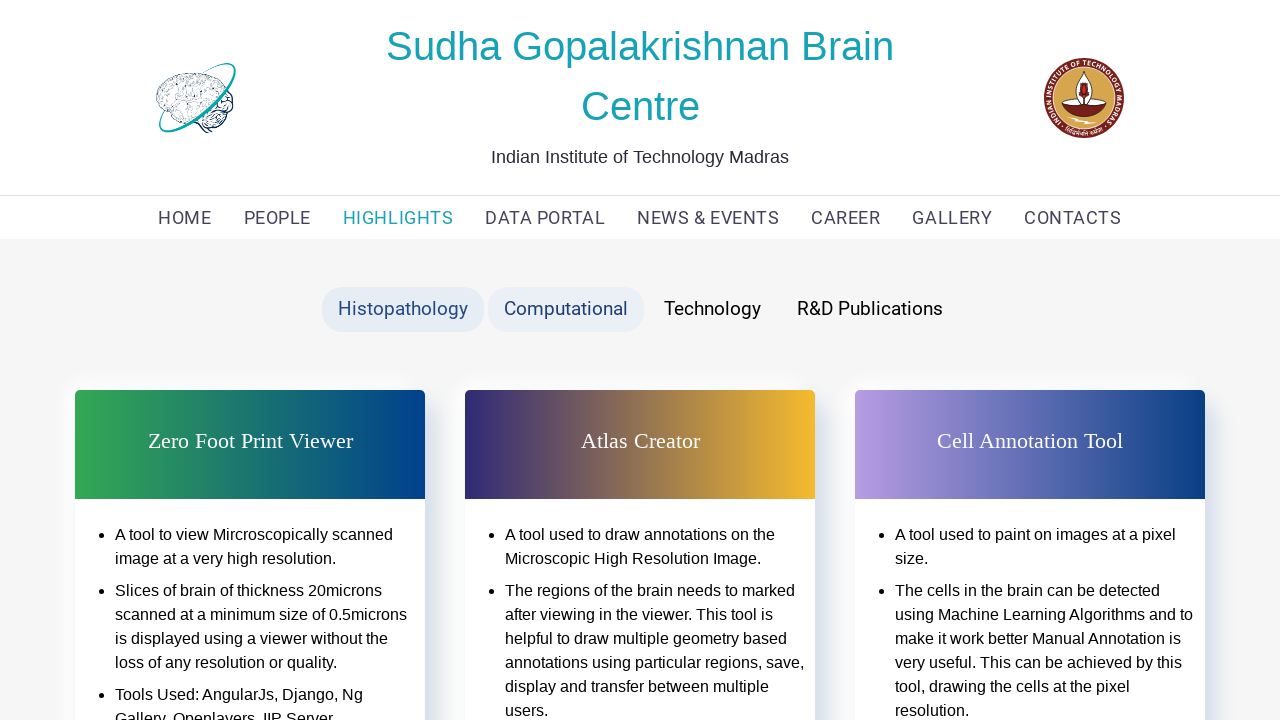

Waited 500ms for Computational tab content to load
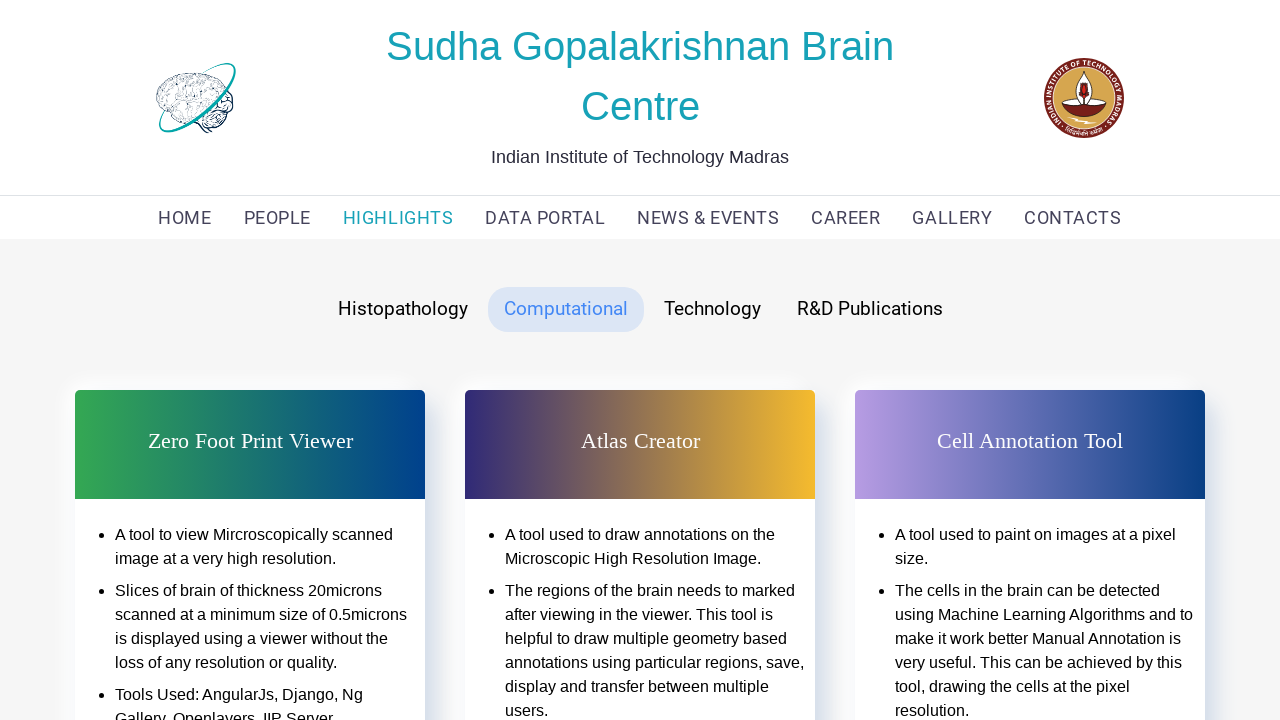

Clicked Technology tab at (712, 309) on button:has-text('Technology')
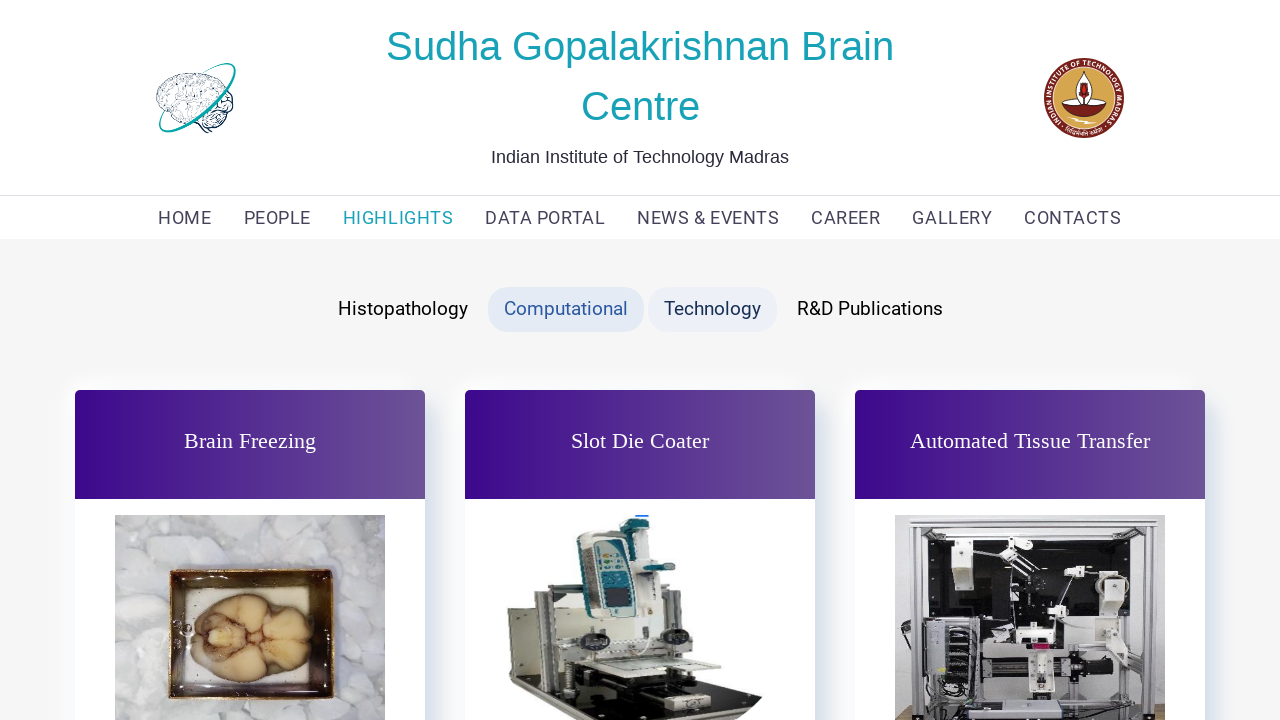

Waited 500ms for Technology tab content to load
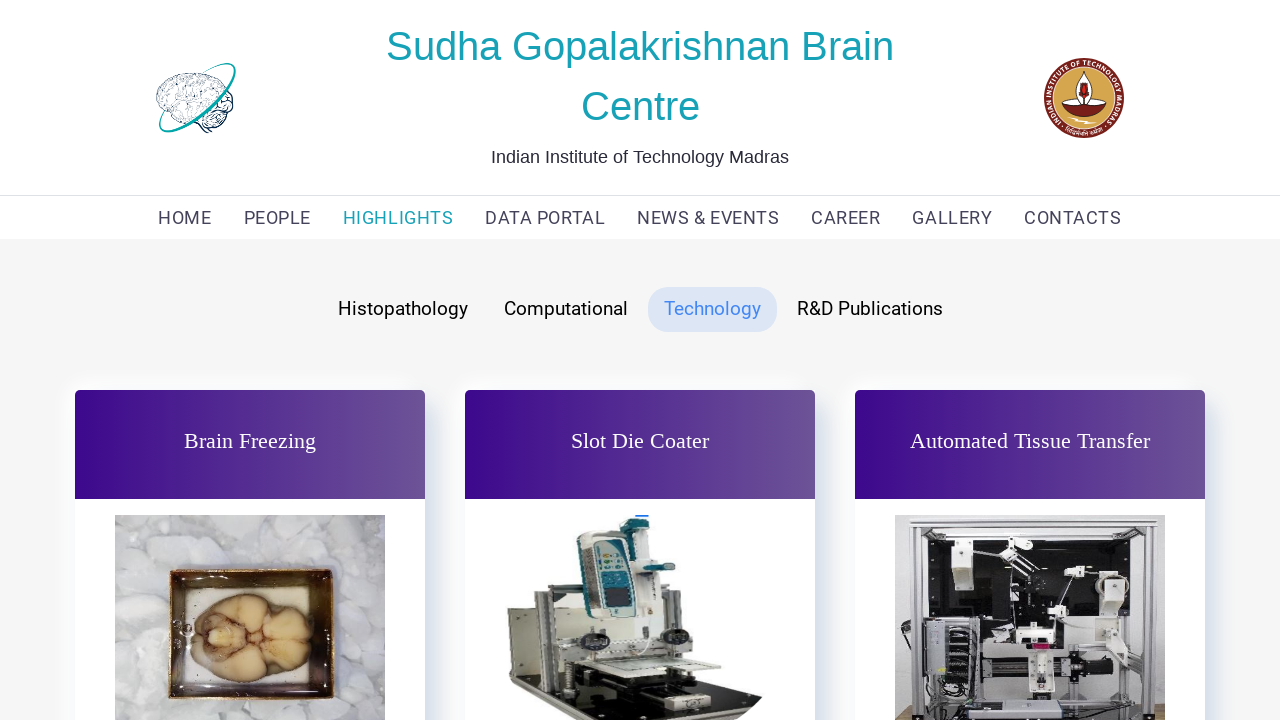

Clicked R&D Publications tab at (870, 309) on button:has-text('R&D Publications')
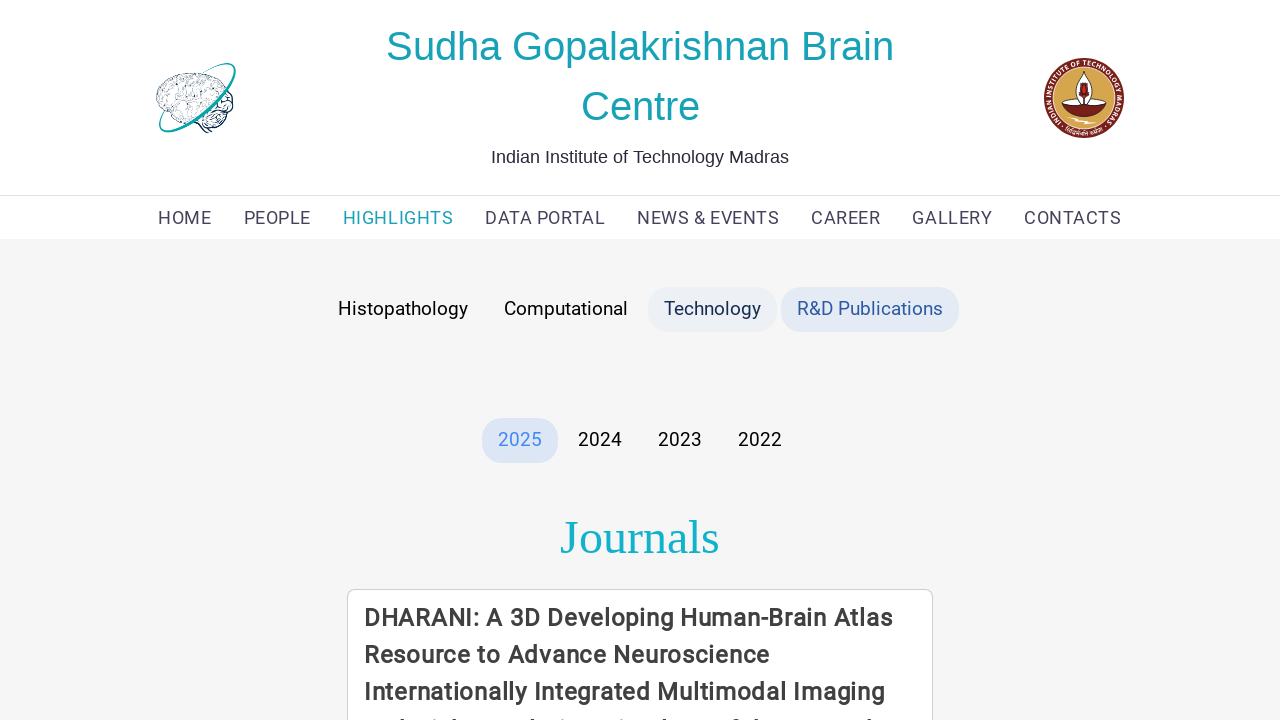

Waited 500ms for R&D Publications tab content to load
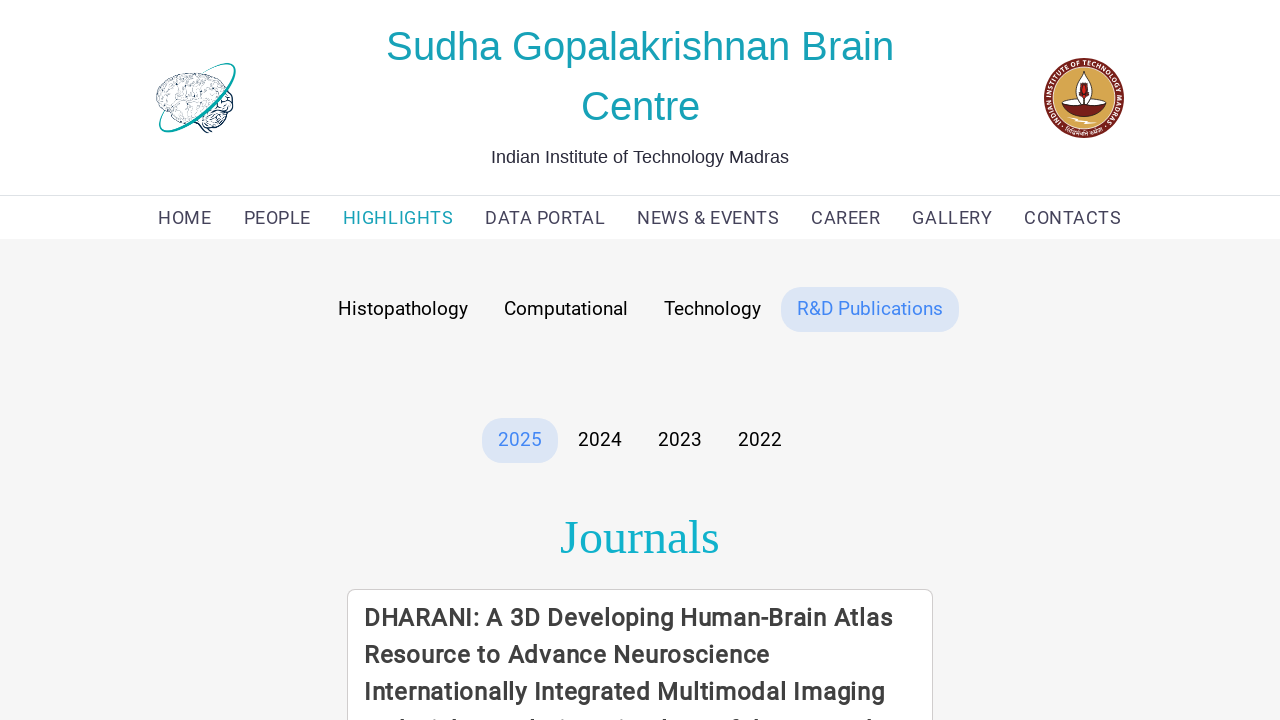

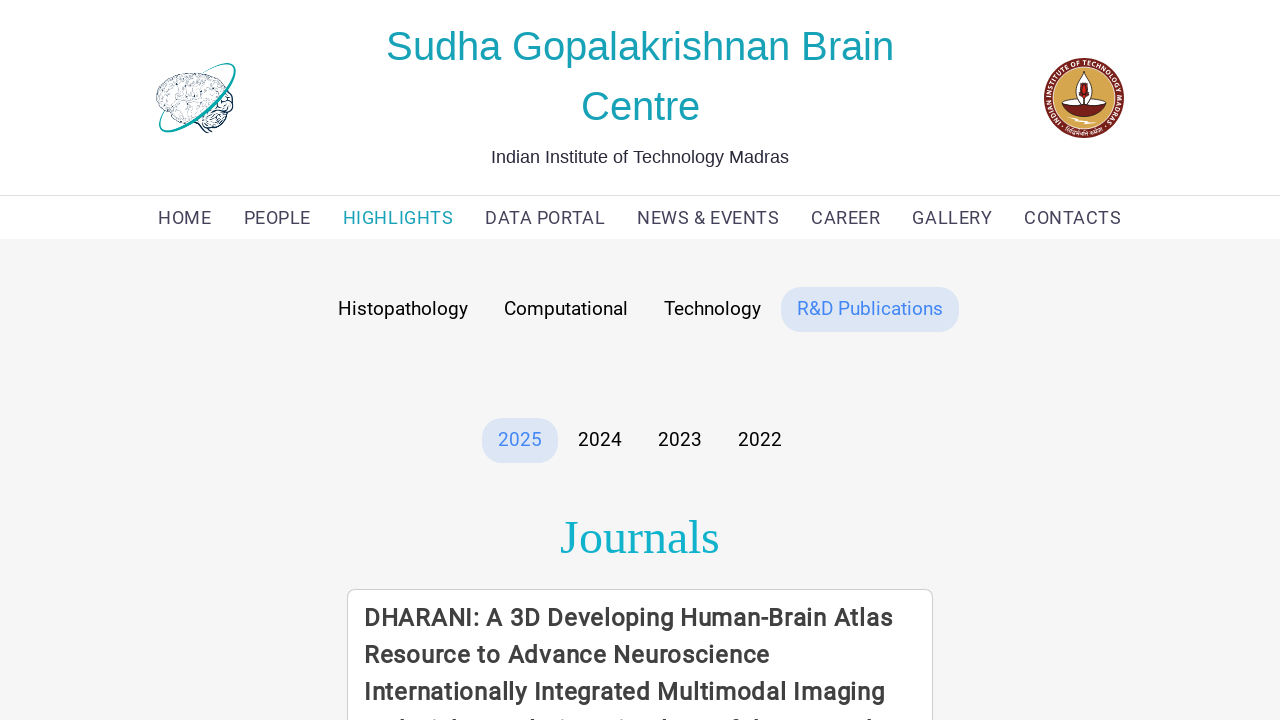